Tests JavaScript alert handling by navigating to the JavaScript Alerts page, clicking the first alert button, and accepting the alert dialog.

Starting URL: https://the-internet.herokuapp.com/

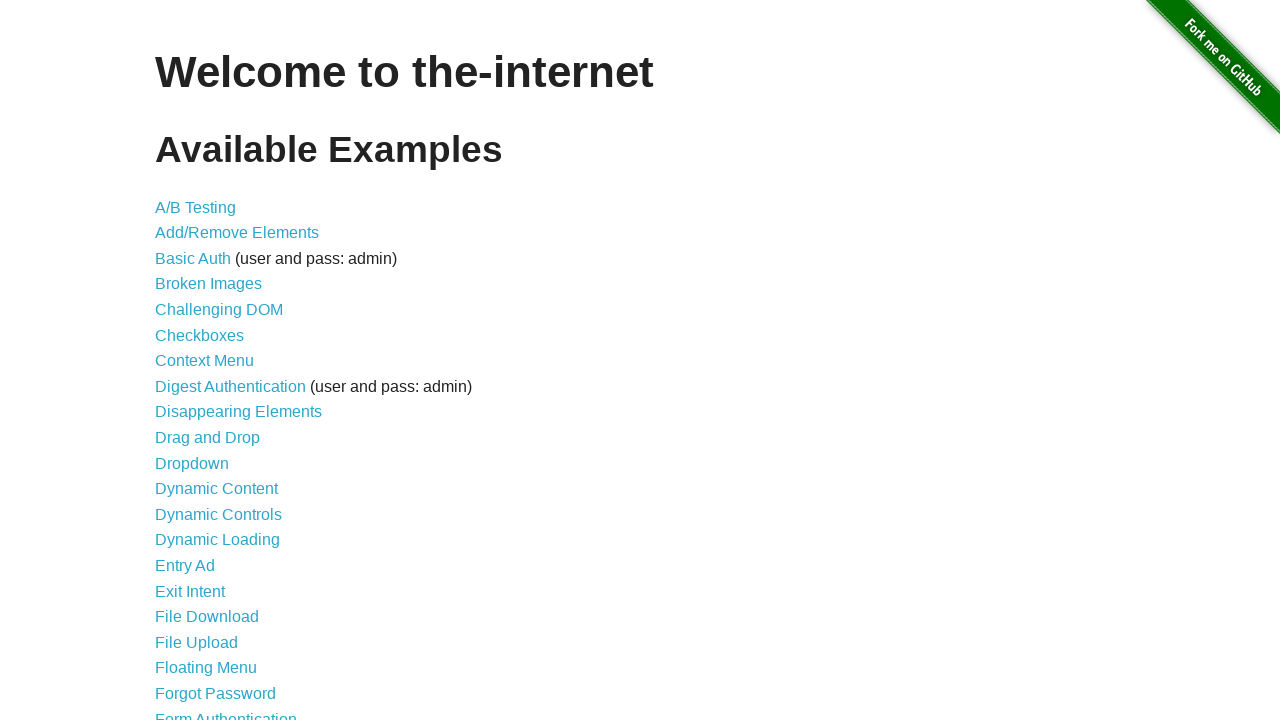

Clicked on JavaScript Alerts link at (214, 361) on xpath=//*[text()='JavaScript Alerts']
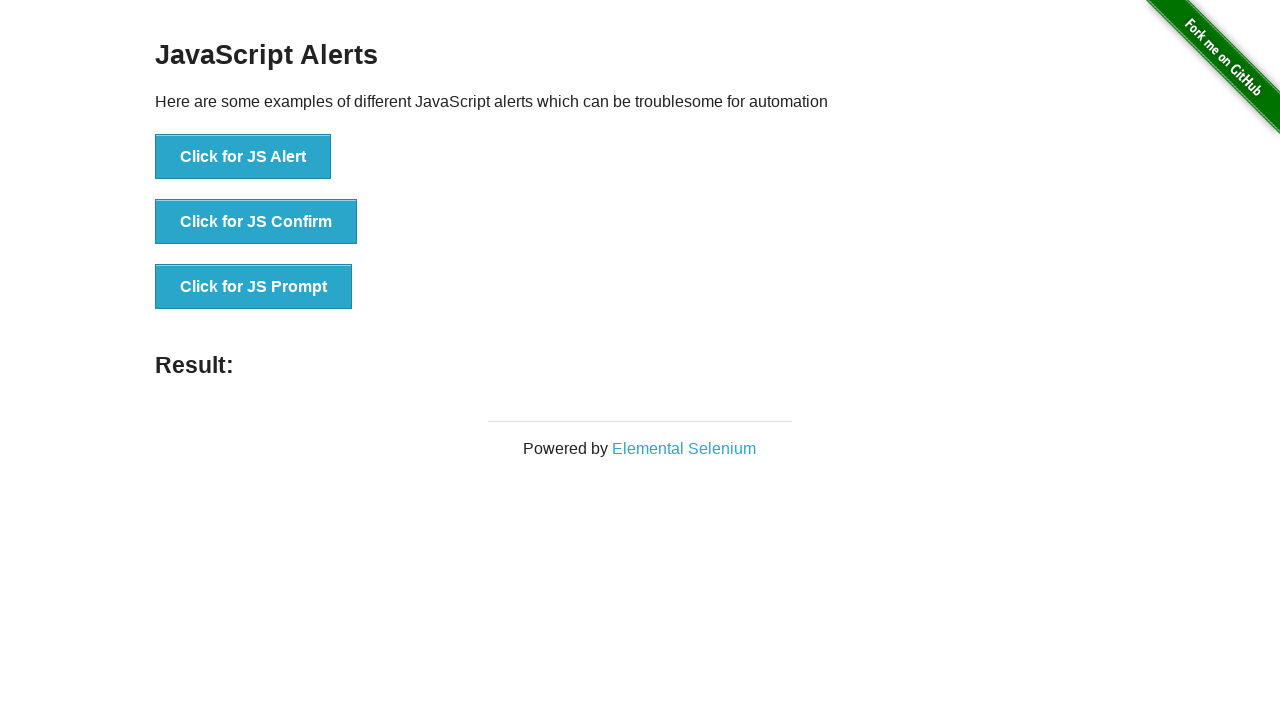

JavaScript Alerts page loaded and first button is visible
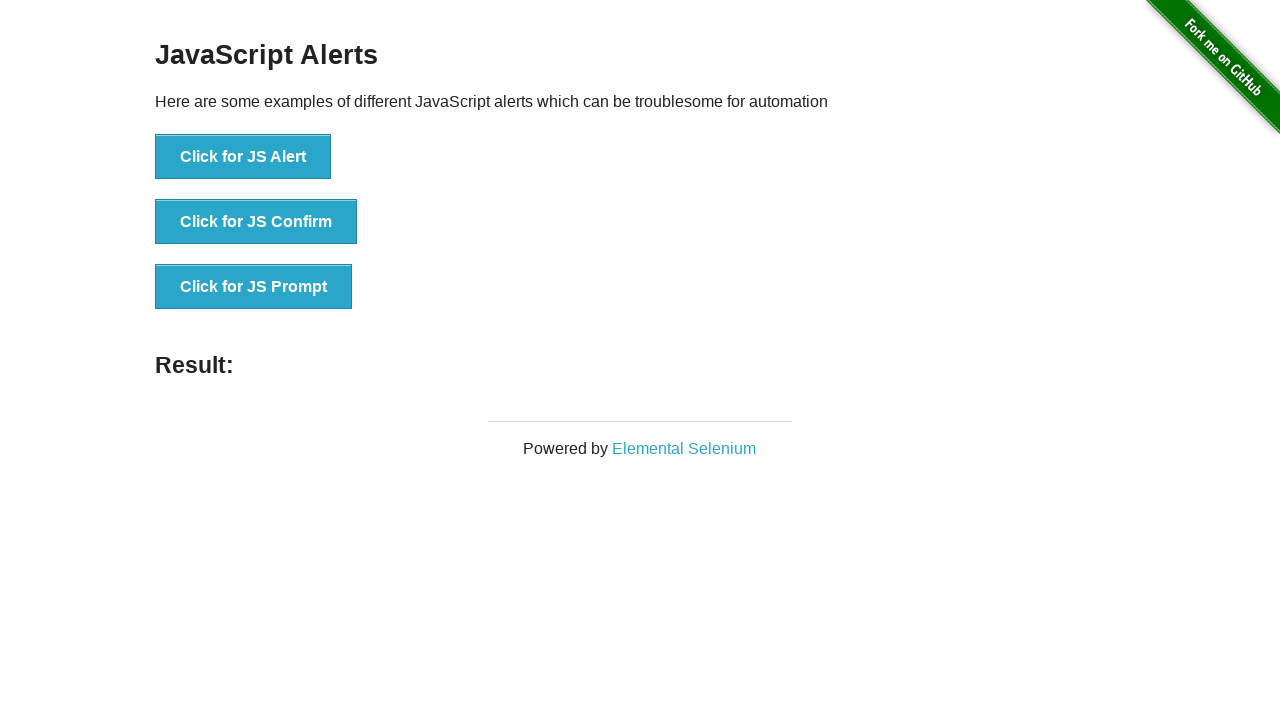

Set up dialog handler to automatically accept alerts
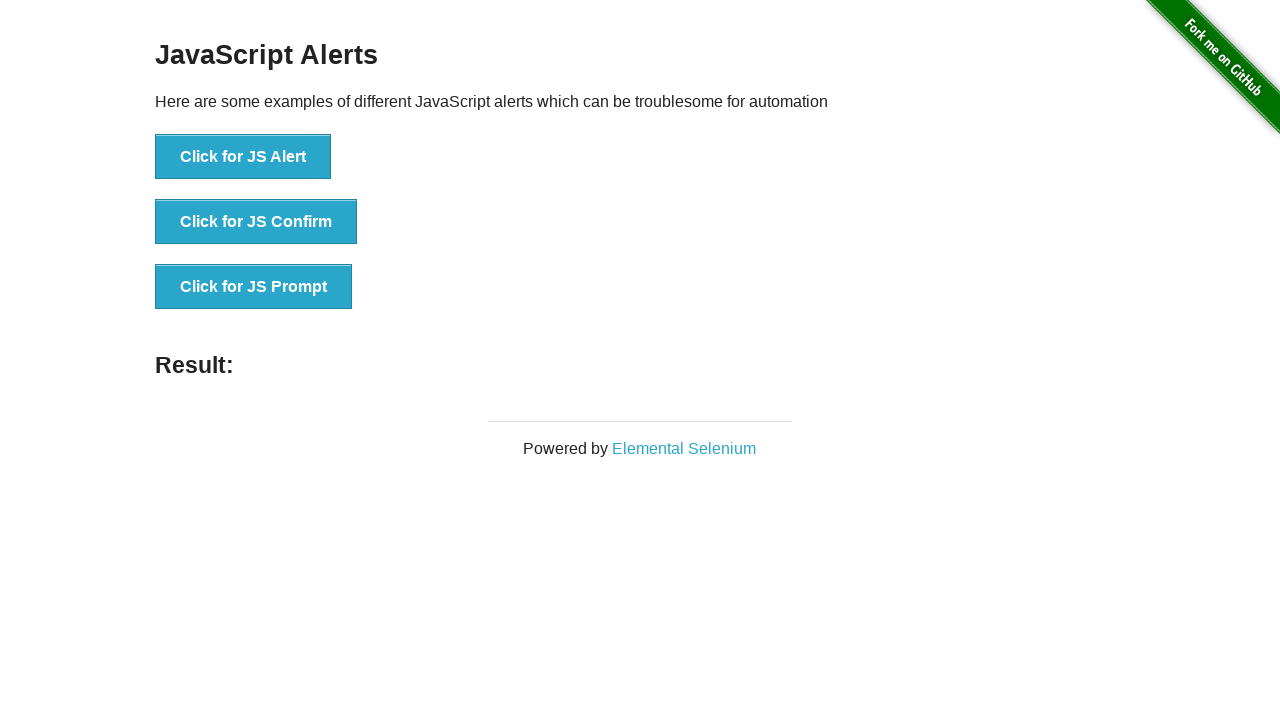

Clicked the first alert button to trigger JavaScript alert at (243, 157) on (//button)[1]
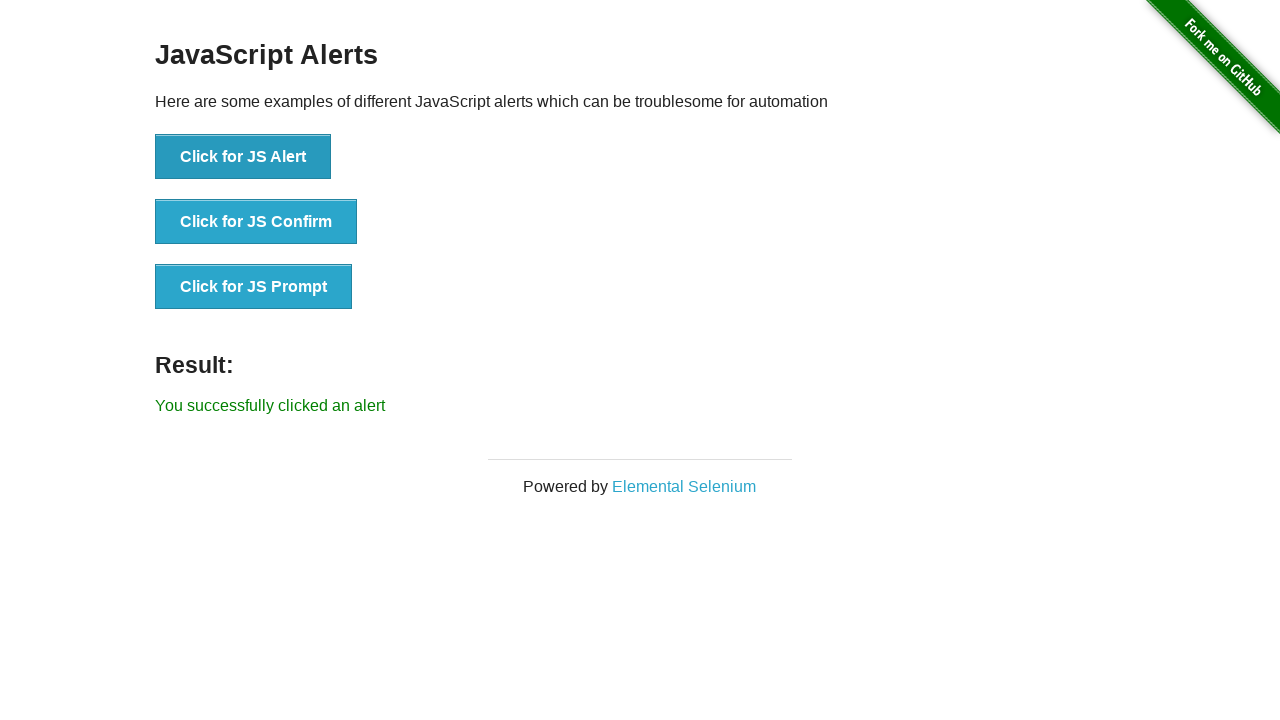

Waited for alert result to appear
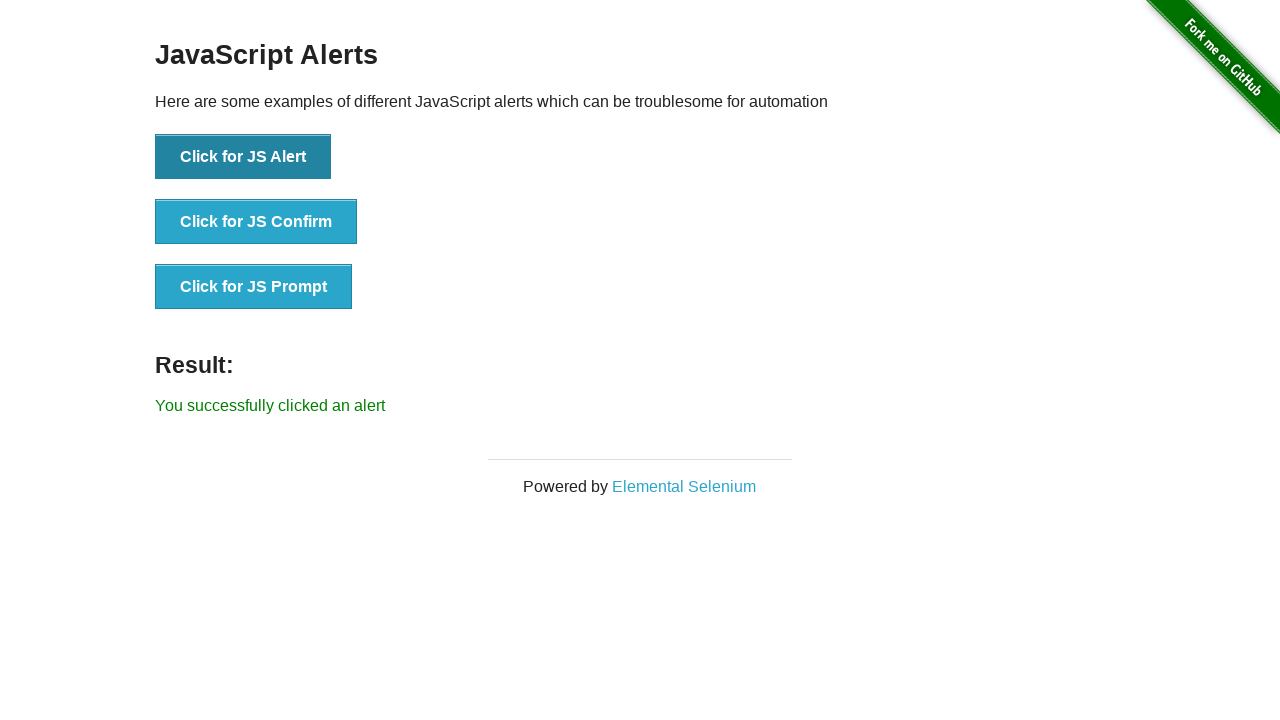

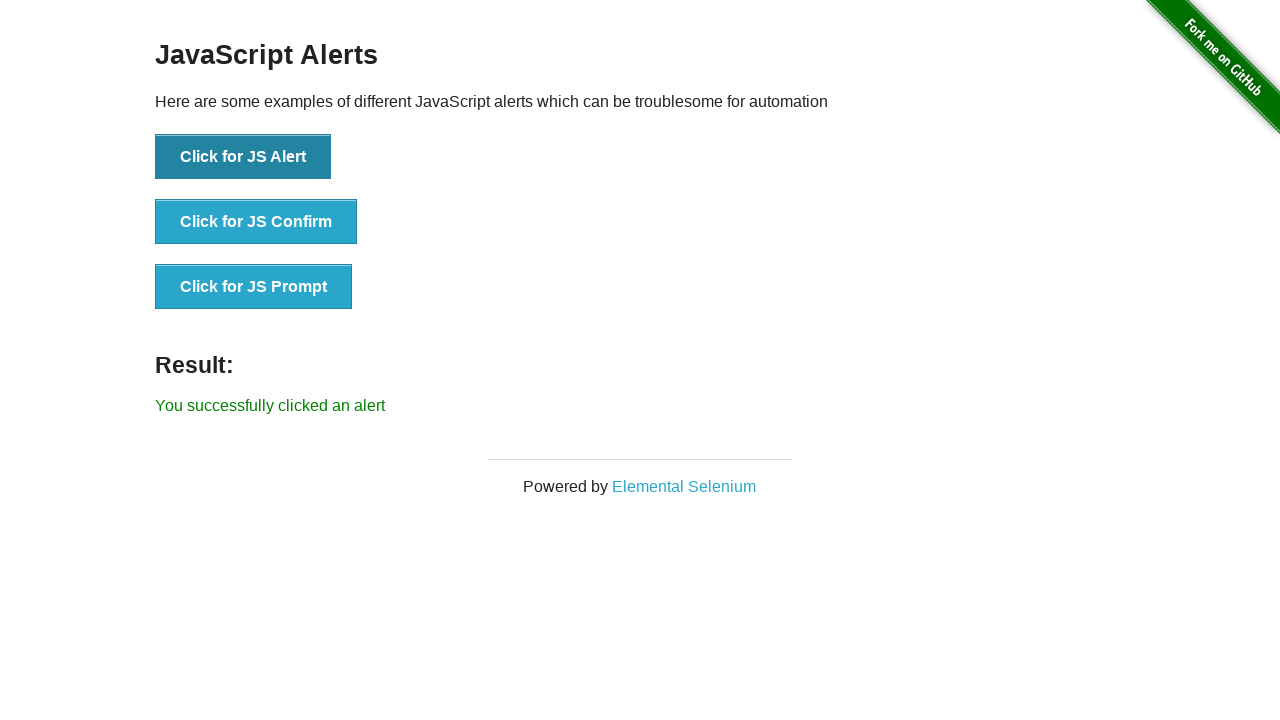